Tests a todo application by checking off items, adding a new todo item, verifying it was added, and archiving completed todos

Starting URL: http://crossbrowsertesting.github.io/todo-app.html

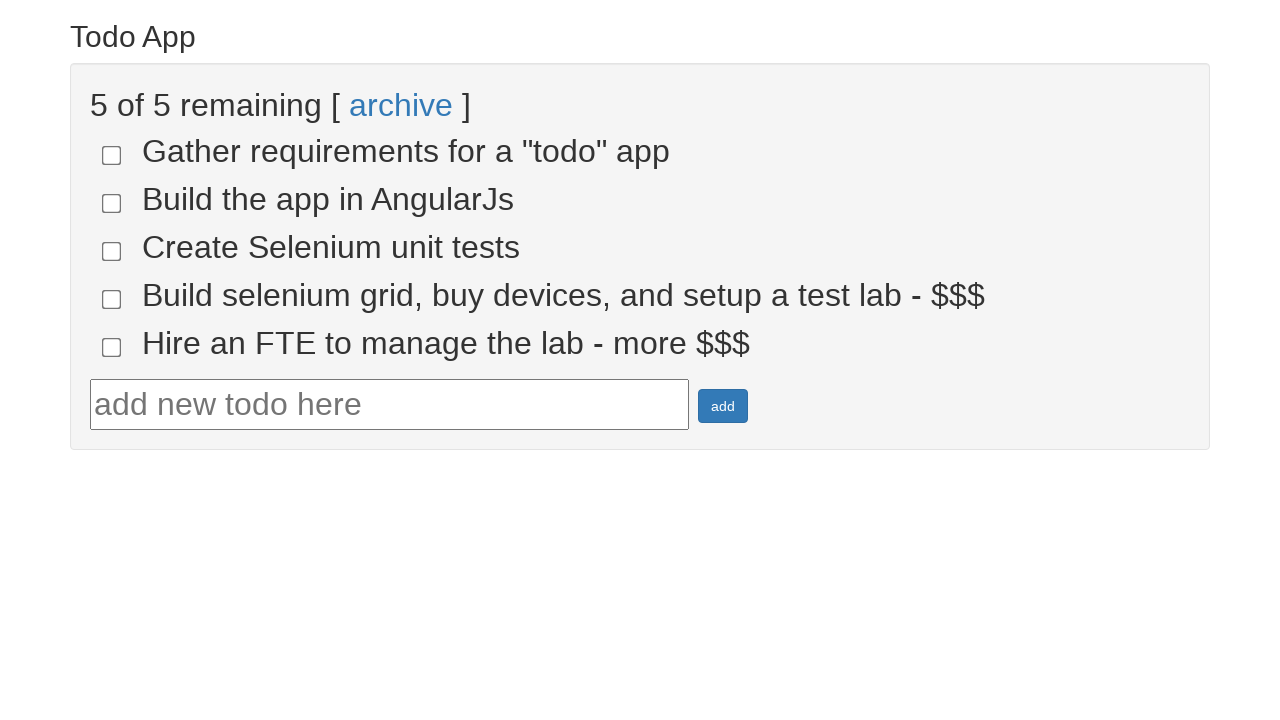

Clicked first todo checkbox (todo-4) at (112, 299) on input[name='todo-4']
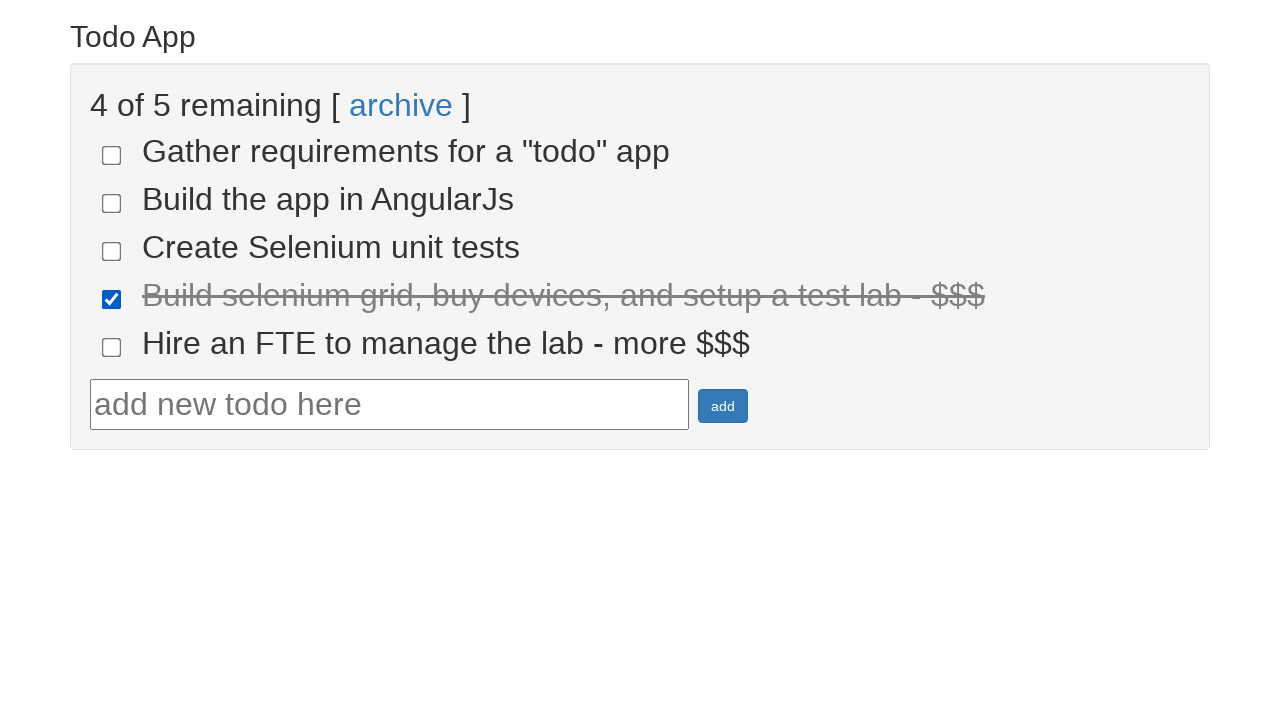

Clicked second todo checkbox (todo-5) at (112, 347) on input[name='todo-5']
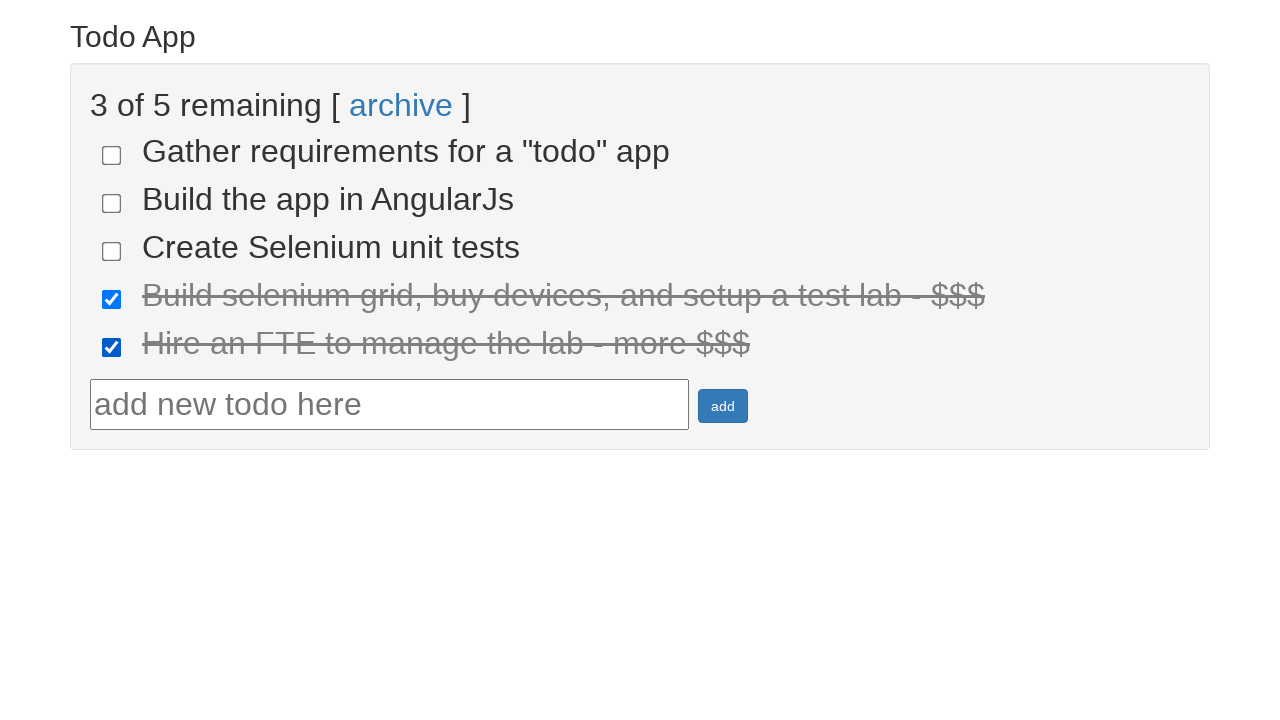

Verified that 2 items are marked as done
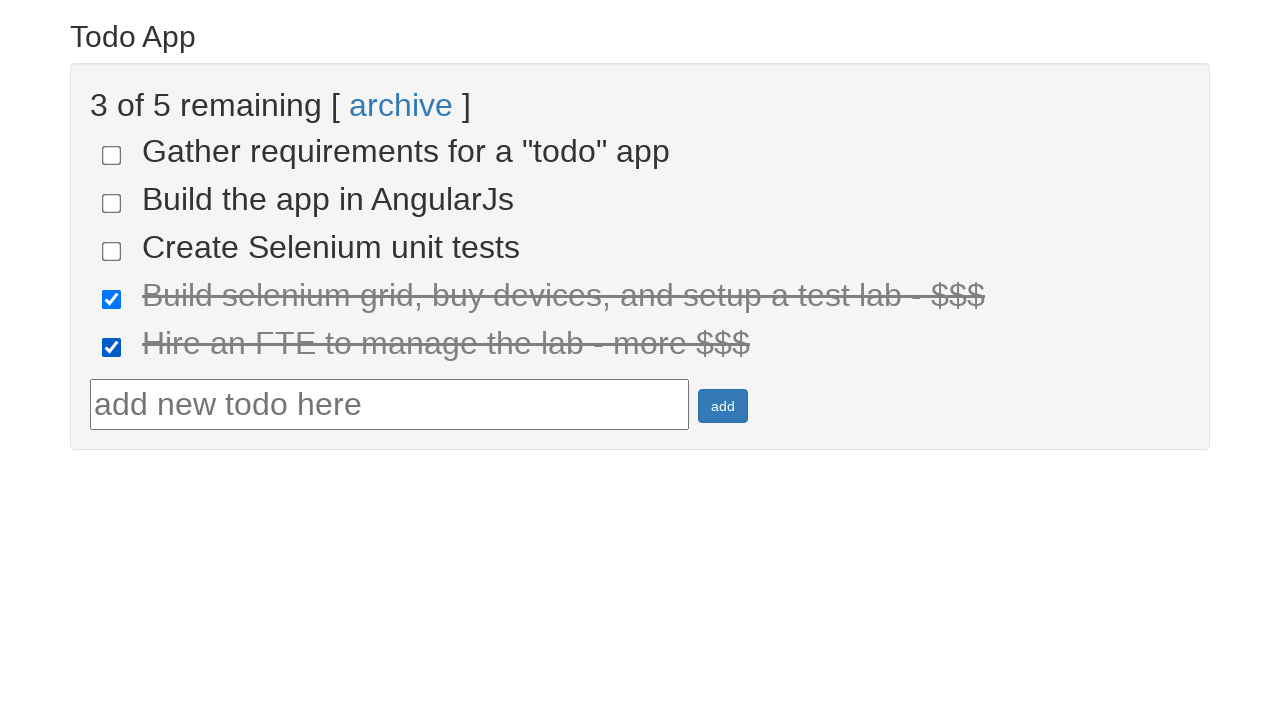

Filled todo text field with 'Run your first Selenium Test' on #todotext
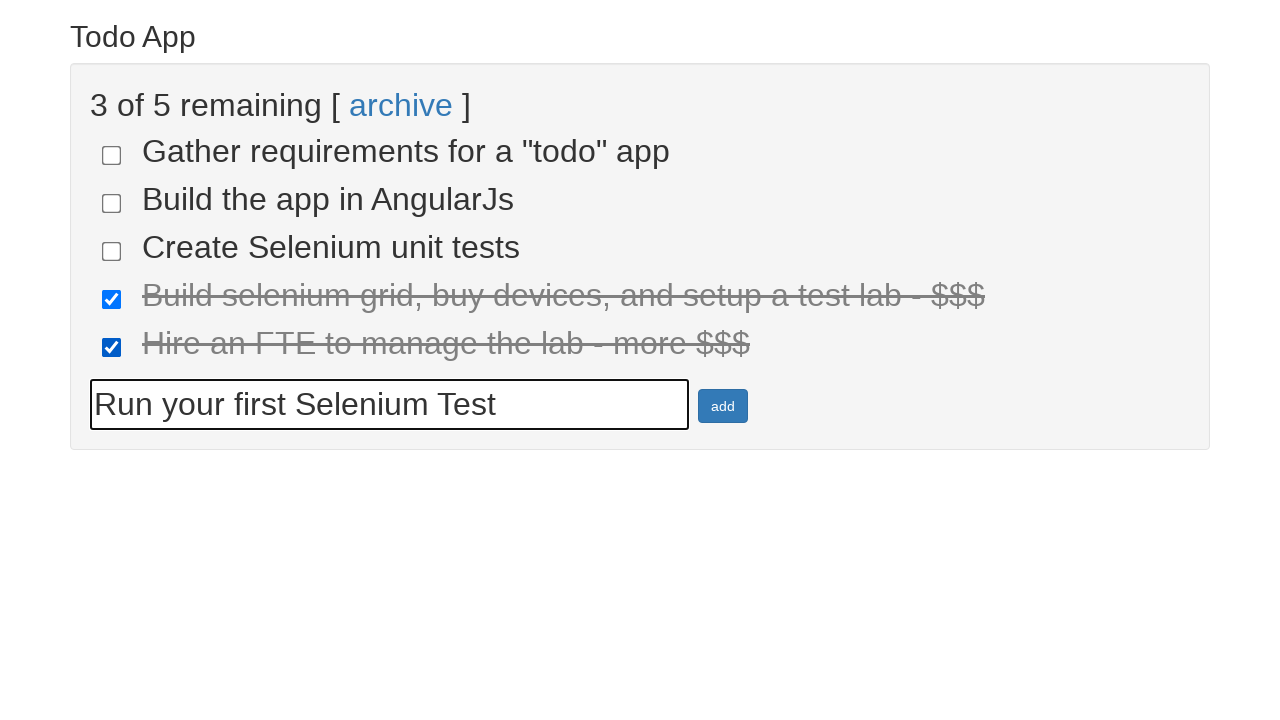

Clicked add button to create new todo item at (723, 406) on #addbutton
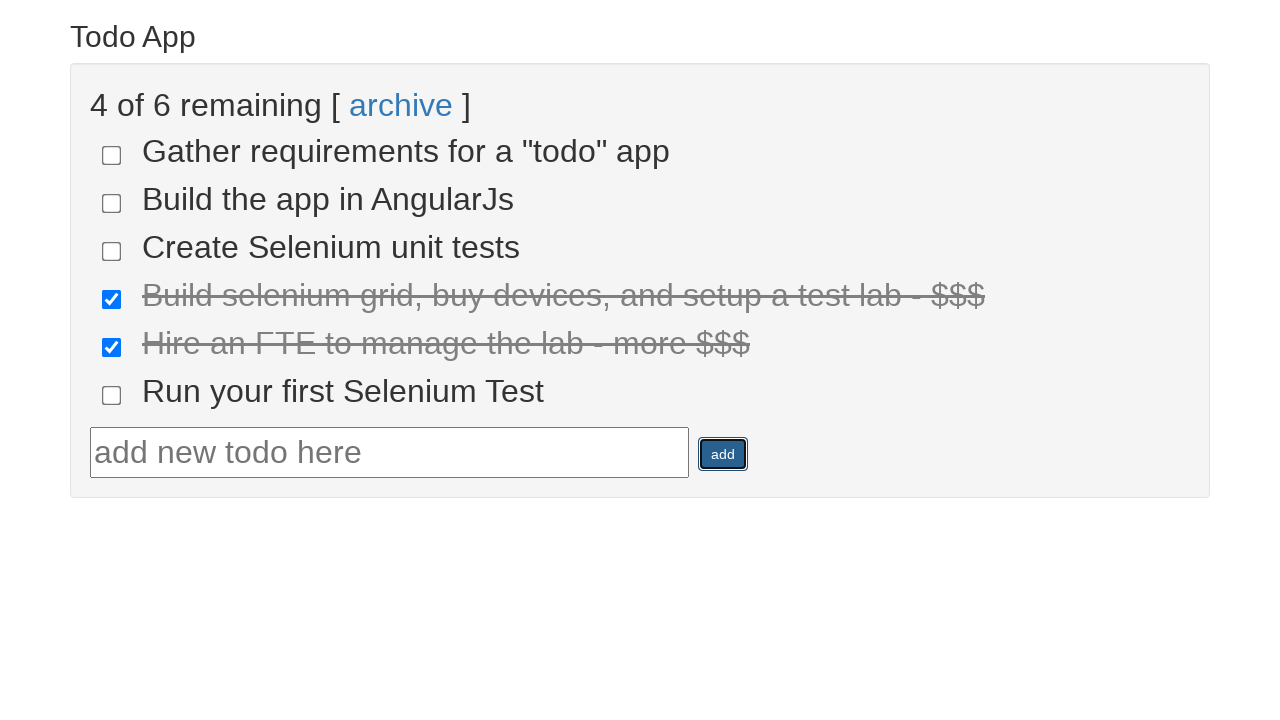

Verified new todo item 'Run your first Selenium Test' was added successfully
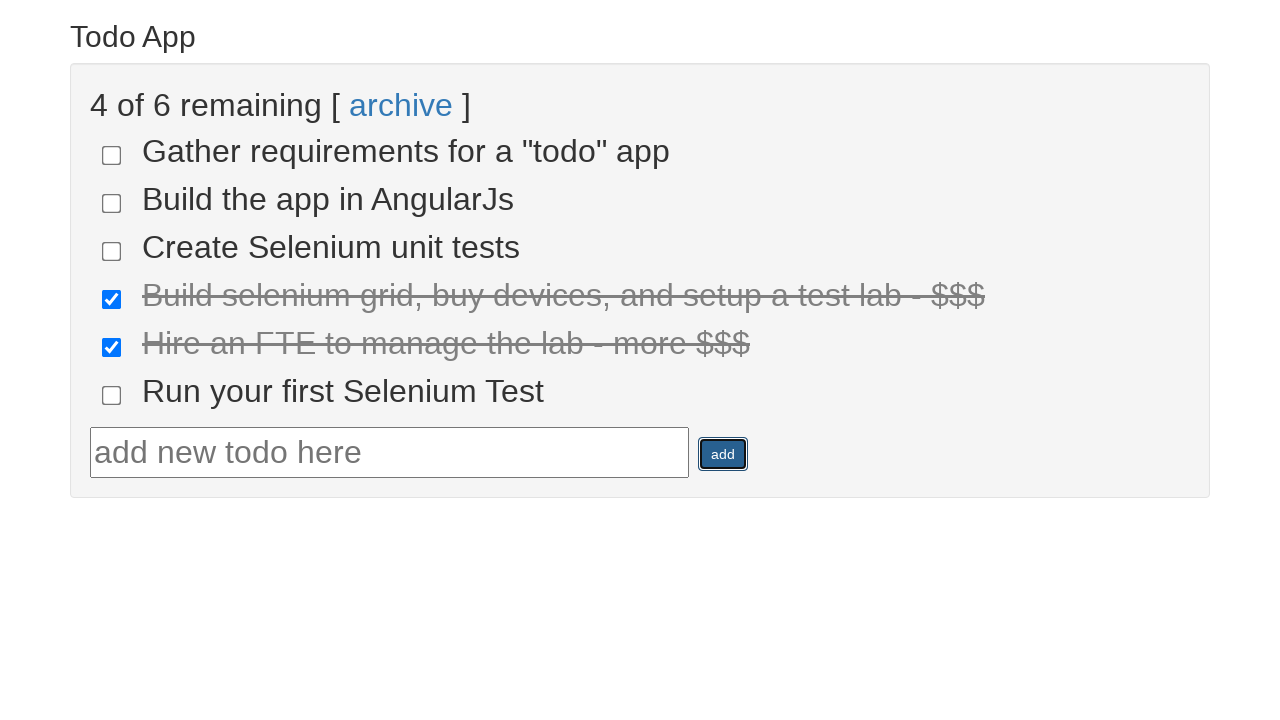

Clicked archive link to archive completed todos at (401, 105) on text=archive
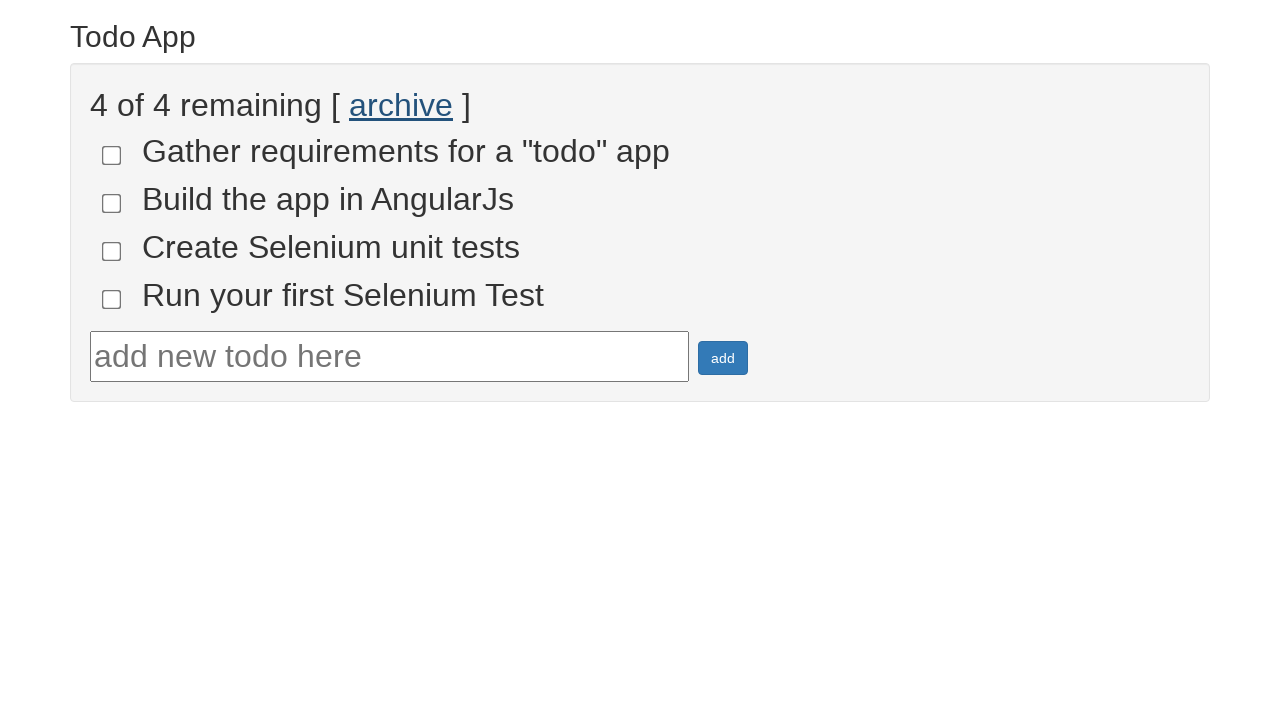

Verified that 4 remaining items are not marked as done
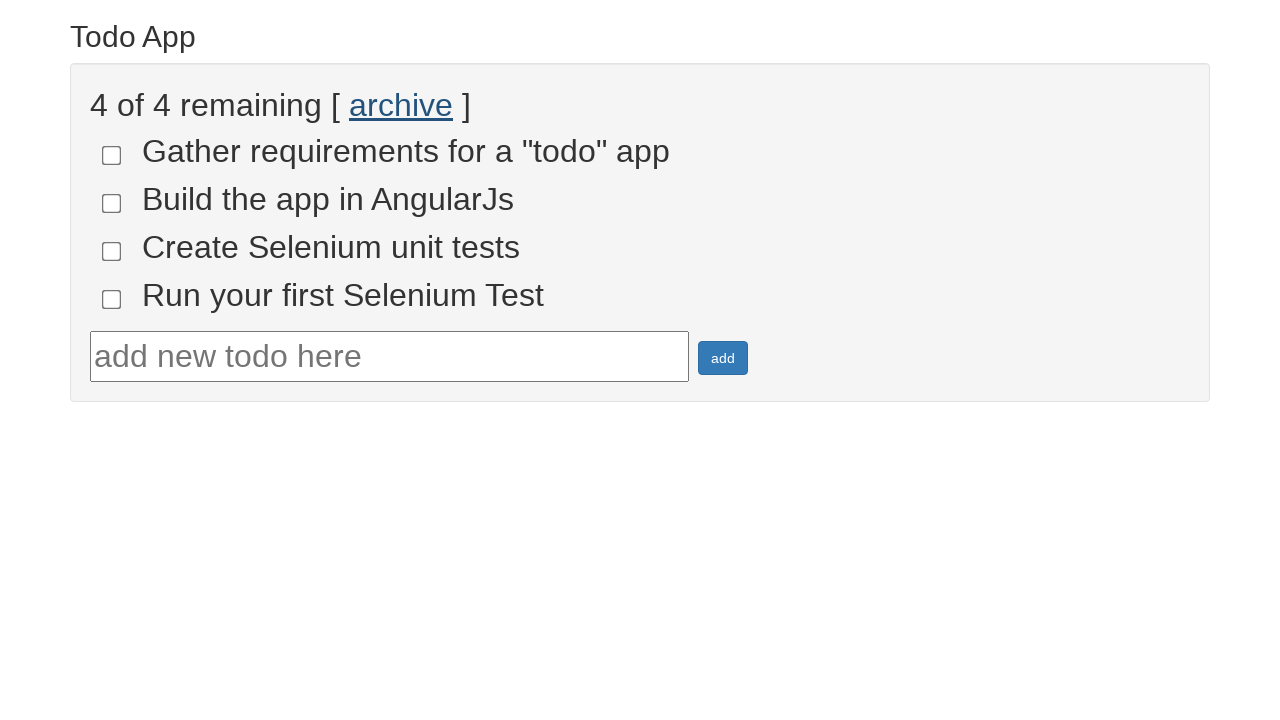

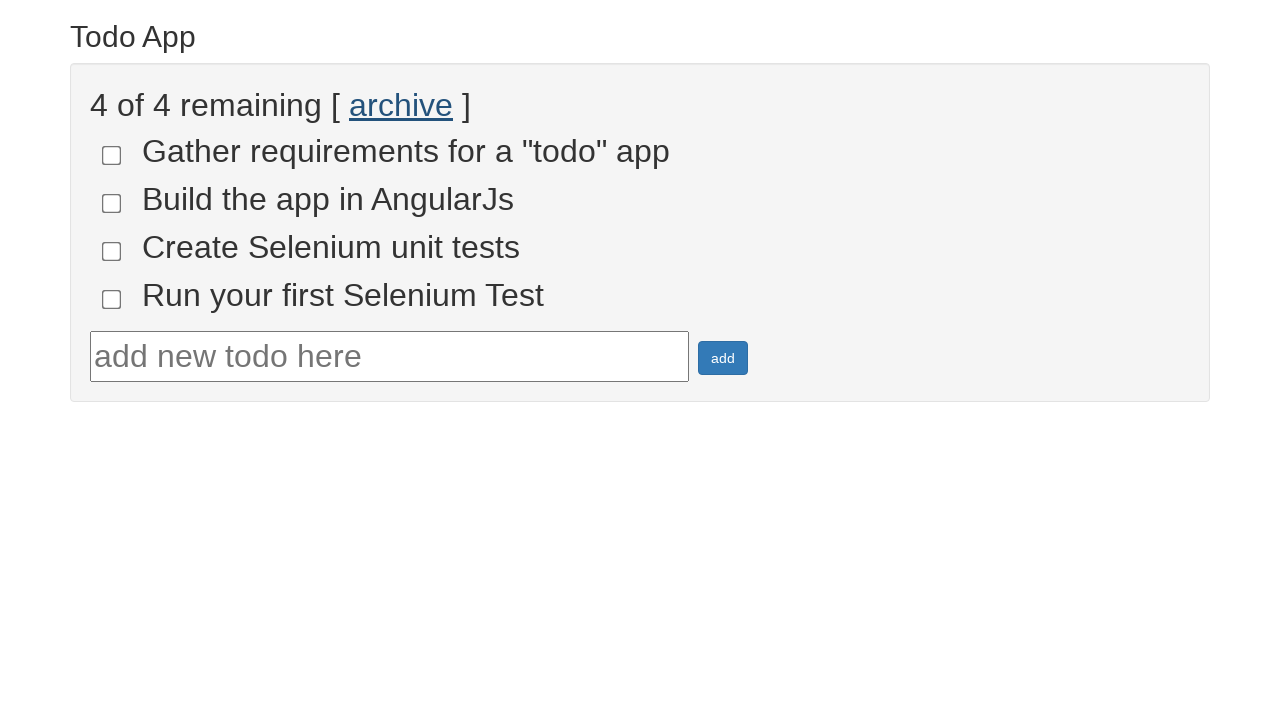